Tests viewport size manipulation by navigating to demoqa.com and changing the viewport dimensions

Starting URL: https://demoqa.com/

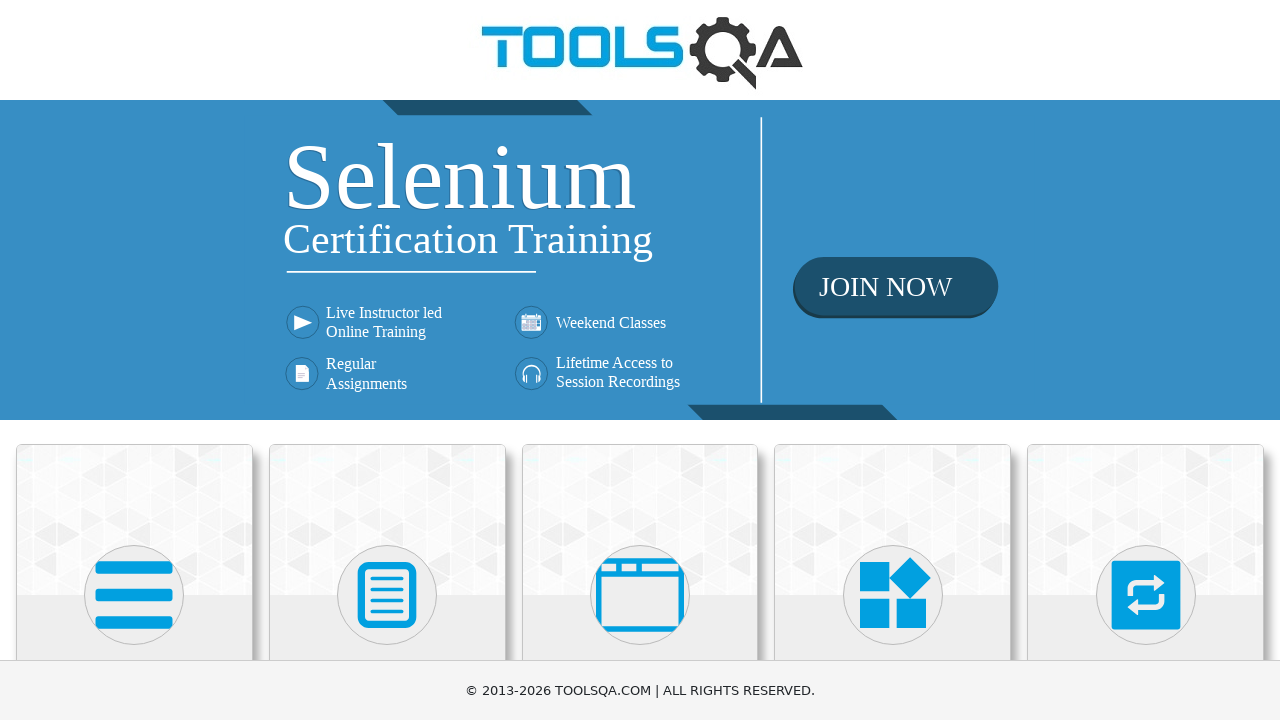

Set viewport size to 1000x500 pixels
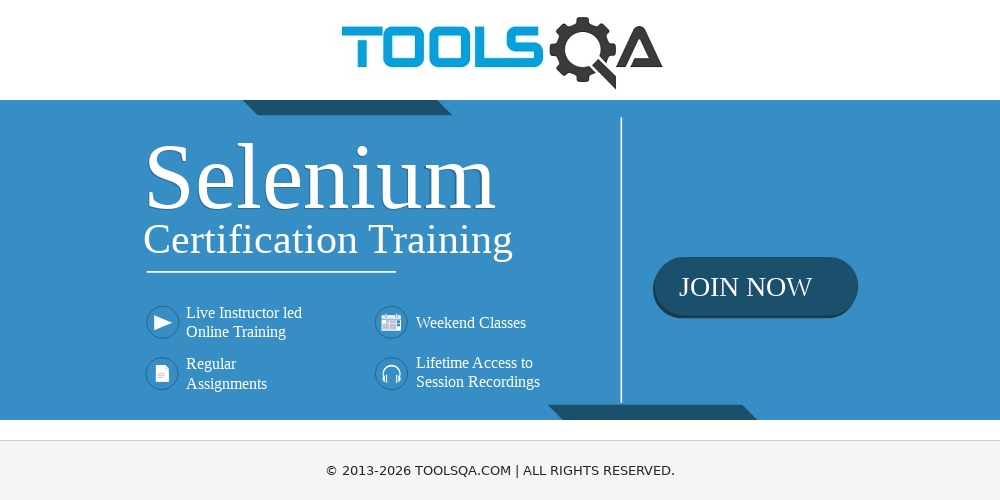

Page DOM content loaded
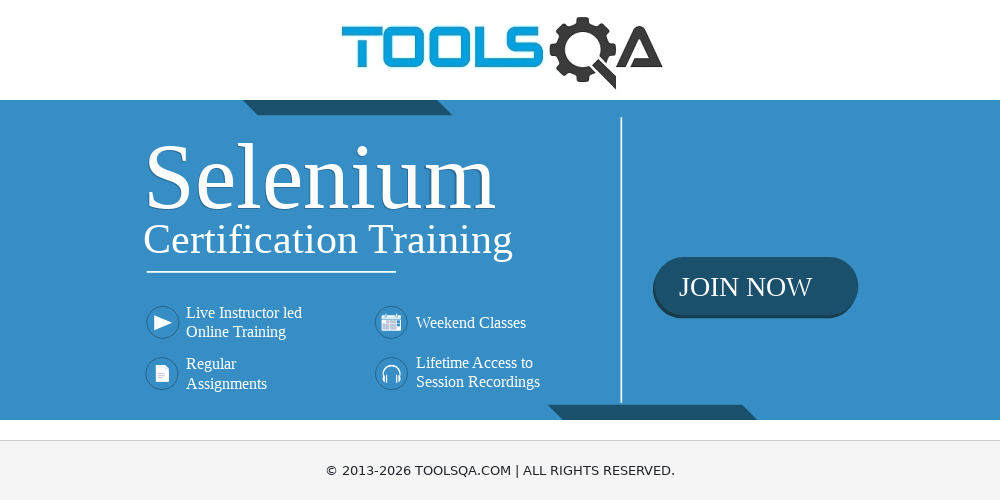

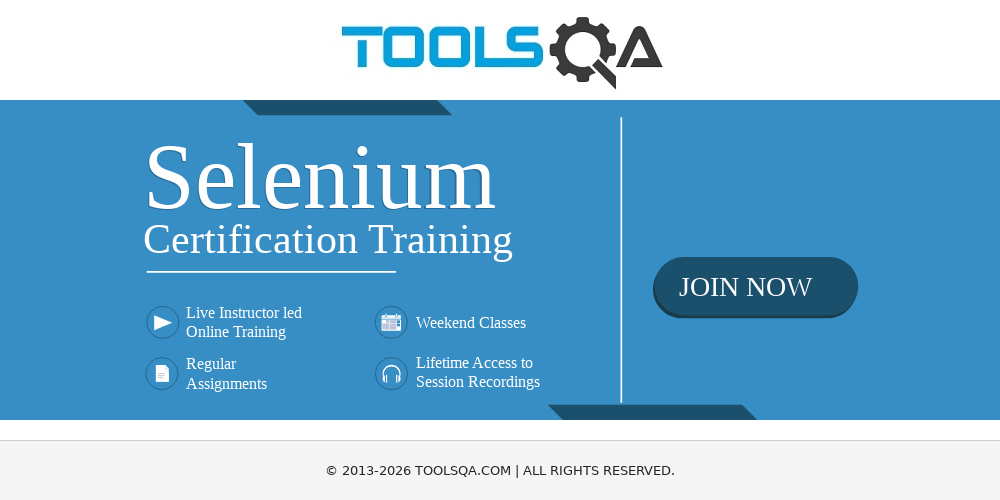